Tests window handling functionality by clicking a link that opens a new window and switching between windows

Starting URL: https://practice.cydeo.com/windows

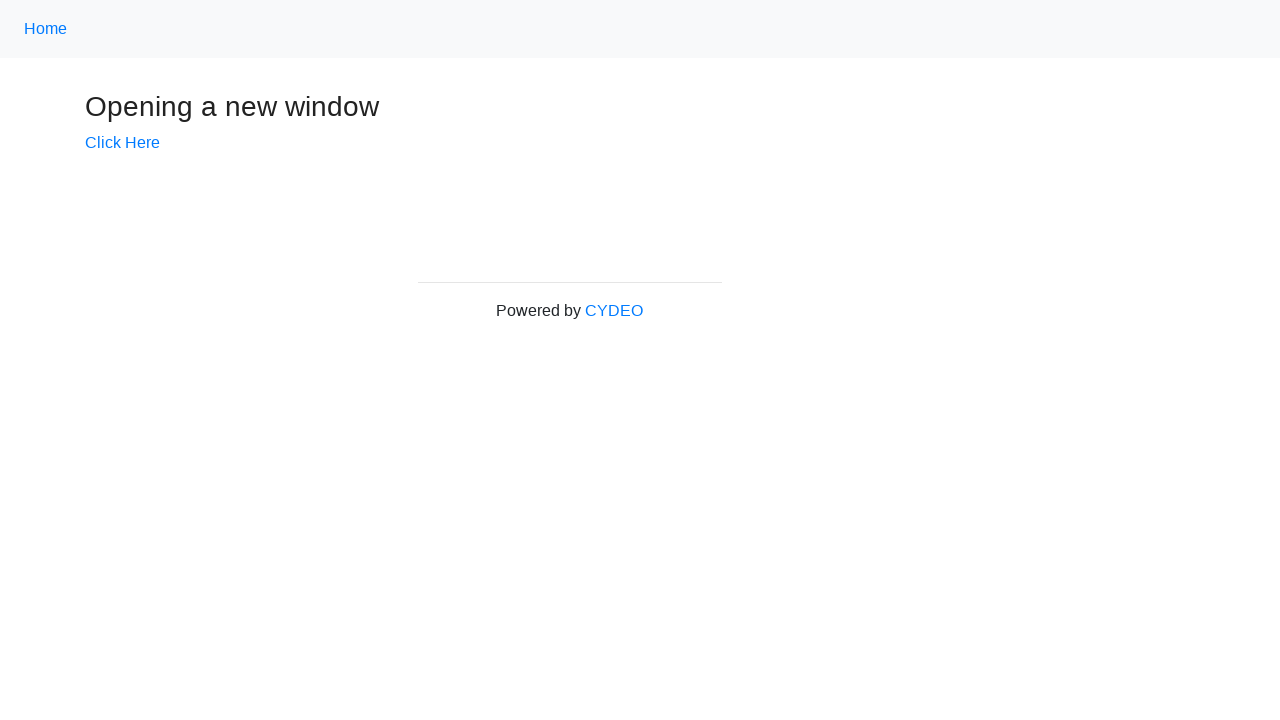

Stored reference to current page (original window)
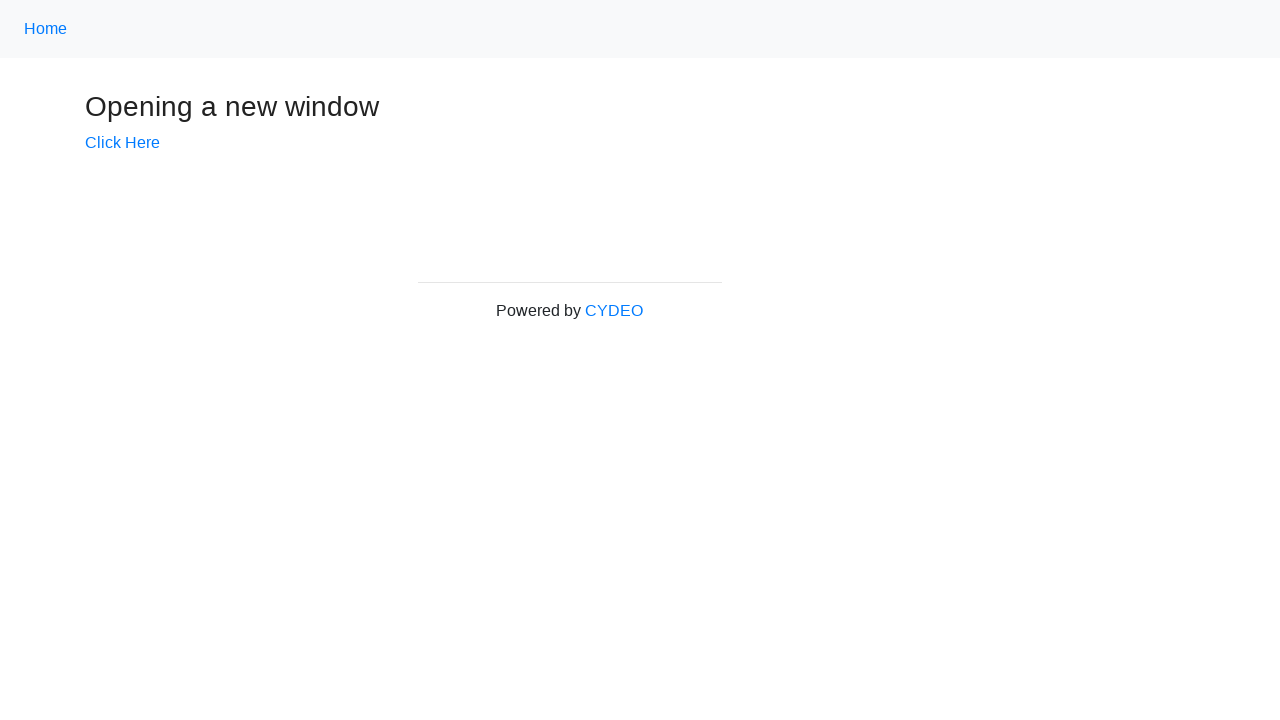

Clicked 'Click Here' link to open new window at (122, 143) on a:has-text('Click Here')
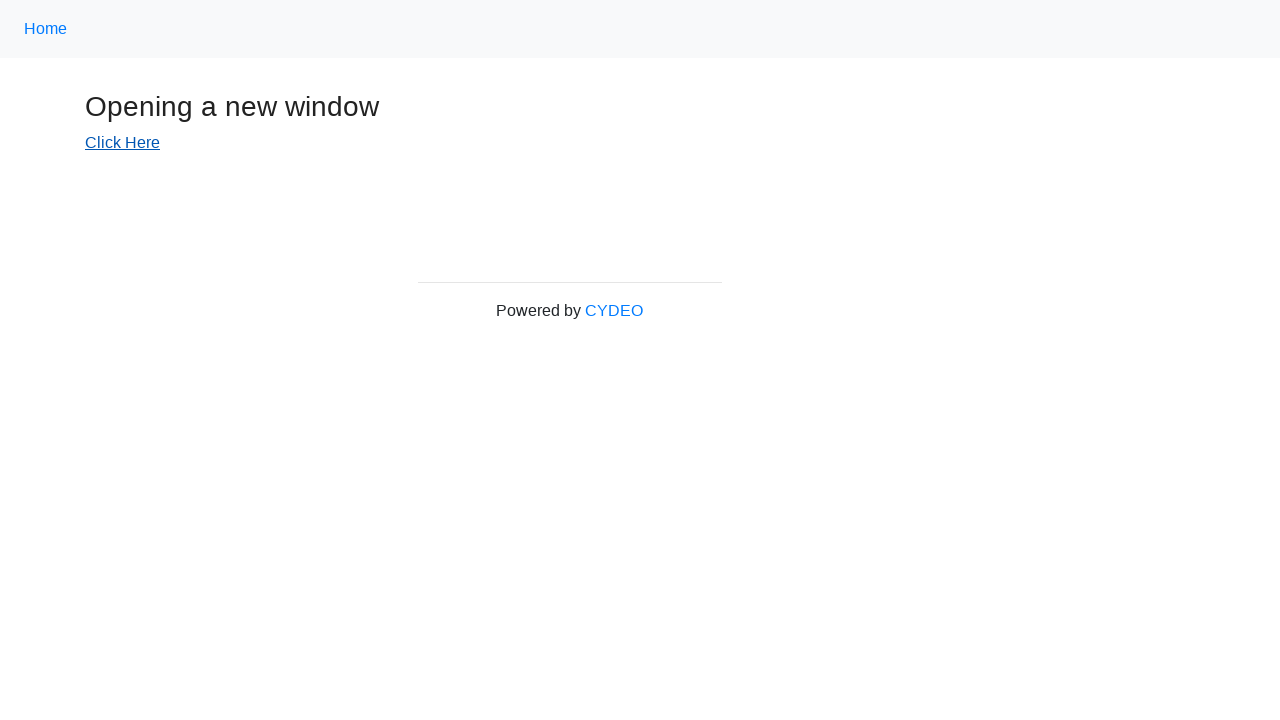

Captured new window/page that was opened
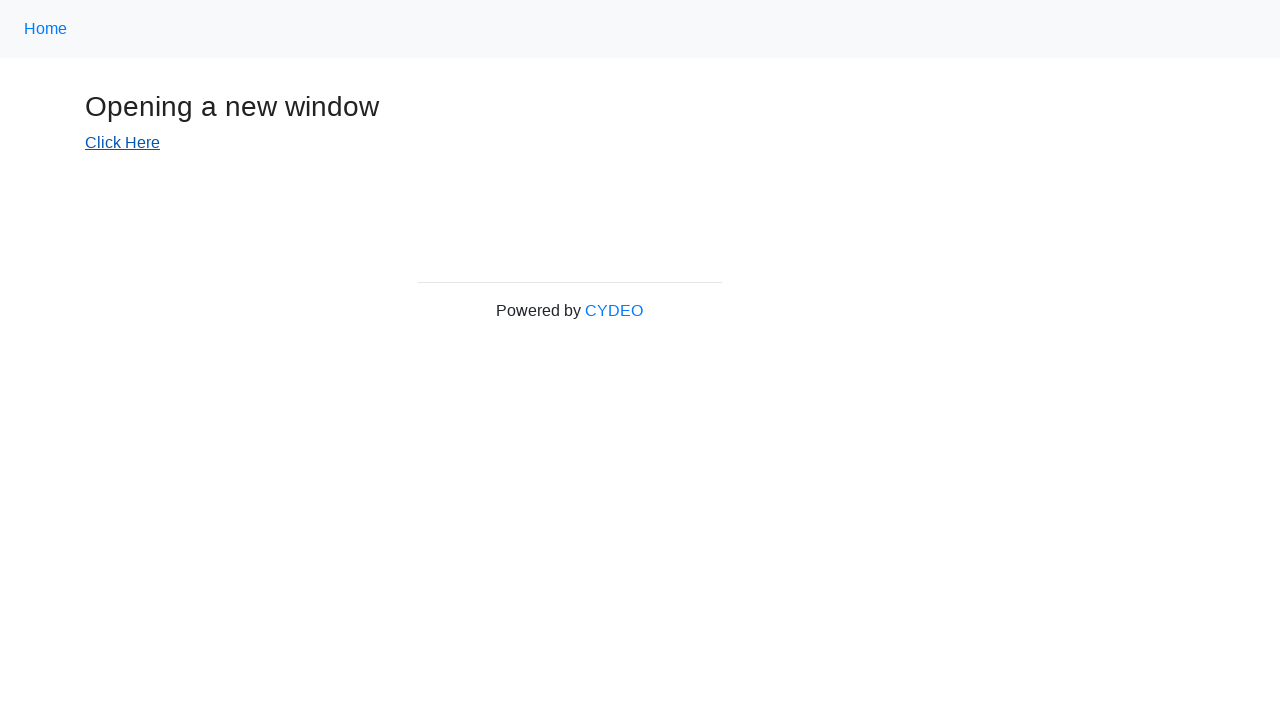

Retrieved title of new window: 'New Window'
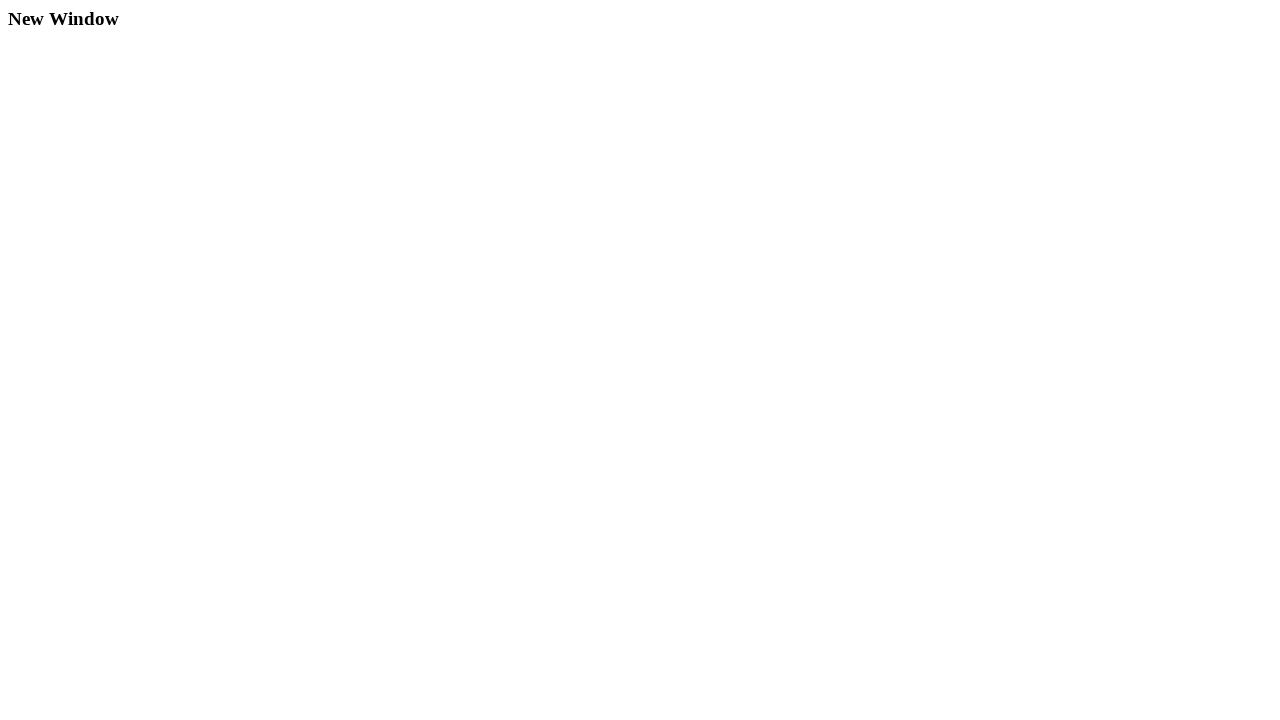

Retrieved title of original window: 'Windows'
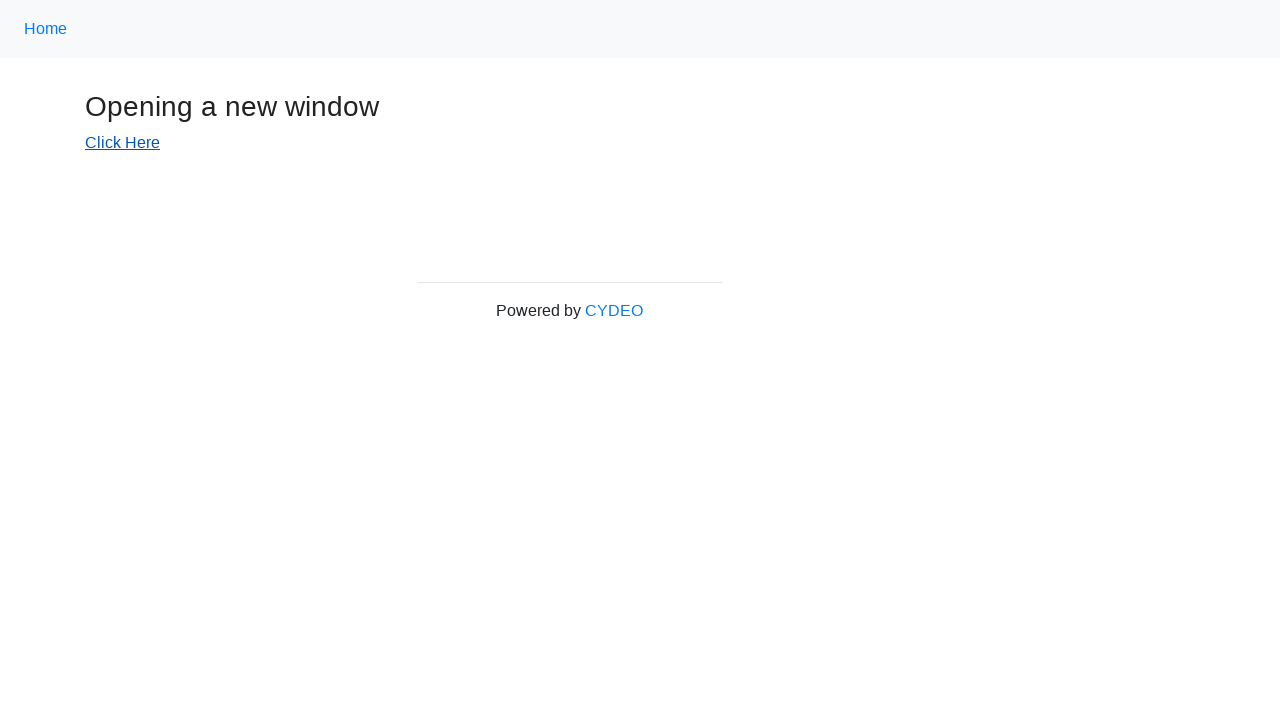

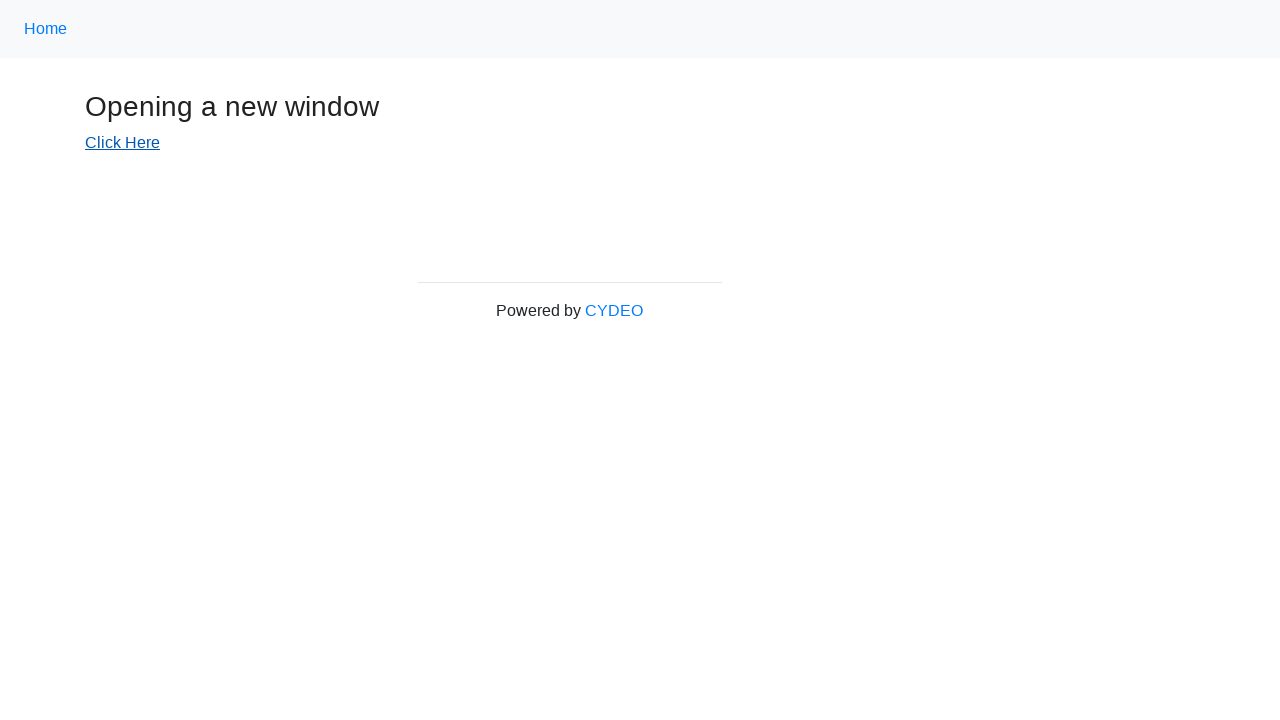